Tests that the browser back button works correctly with filter navigation.

Starting URL: https://demo.playwright.dev/todomvc

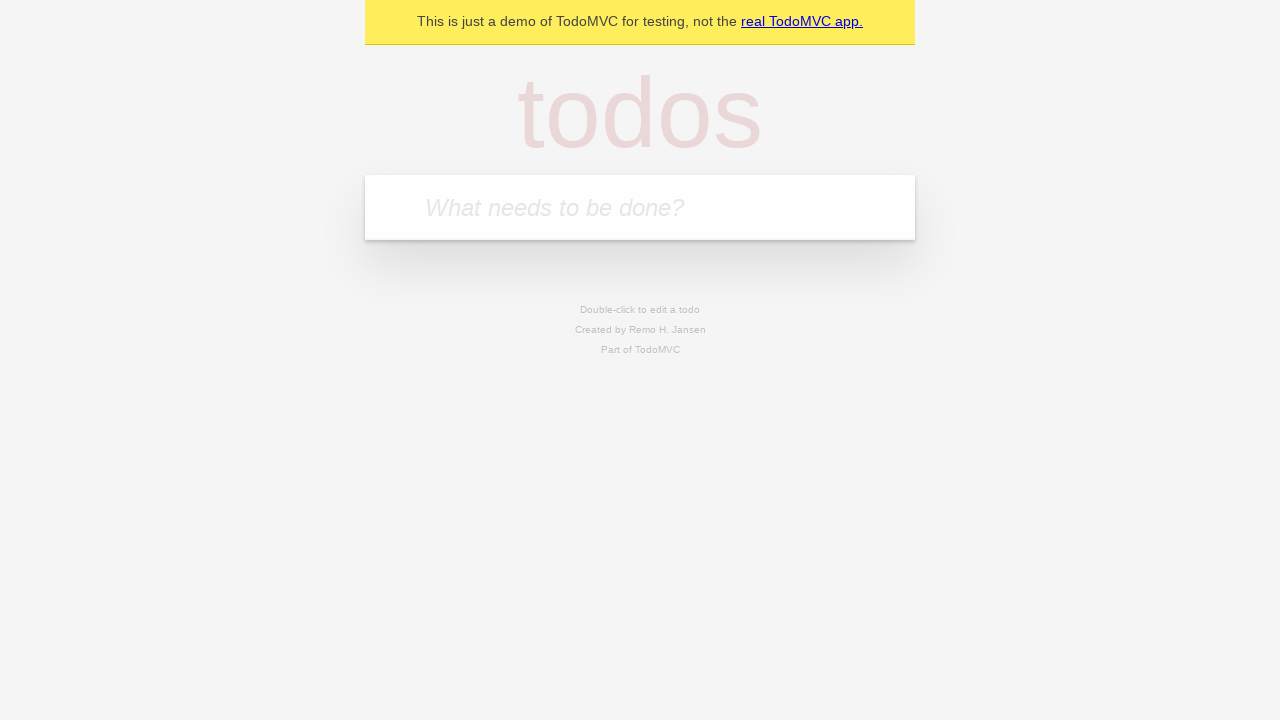

Filled todo input with 'buy some cheese' on internal:attr=[placeholder="What needs to be done?"i]
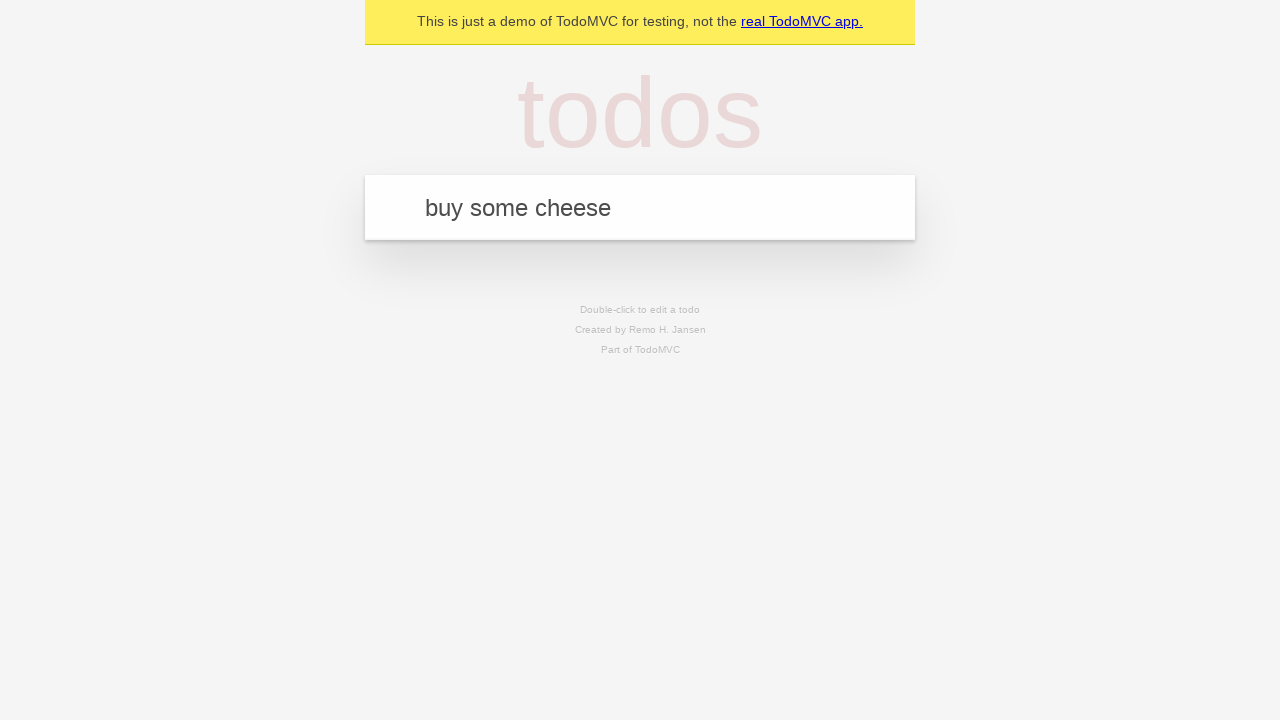

Pressed Enter to create first todo on internal:attr=[placeholder="What needs to be done?"i]
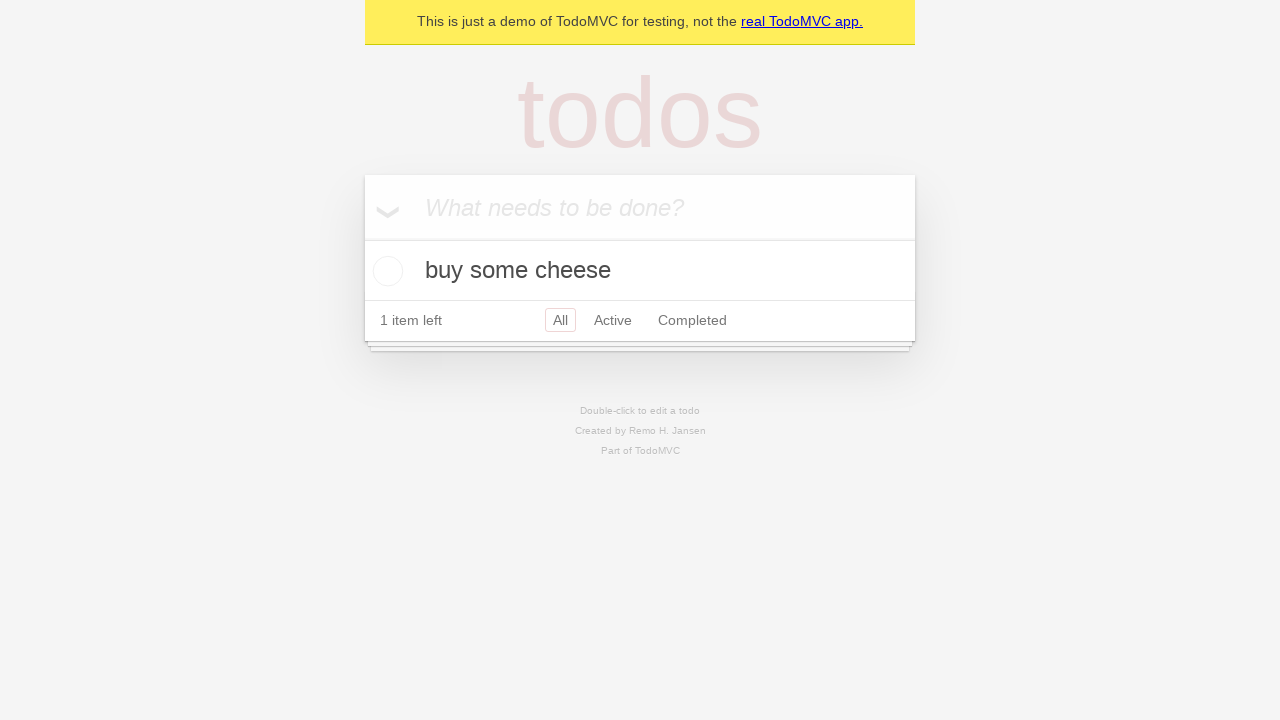

Filled todo input with 'feed the cat' on internal:attr=[placeholder="What needs to be done?"i]
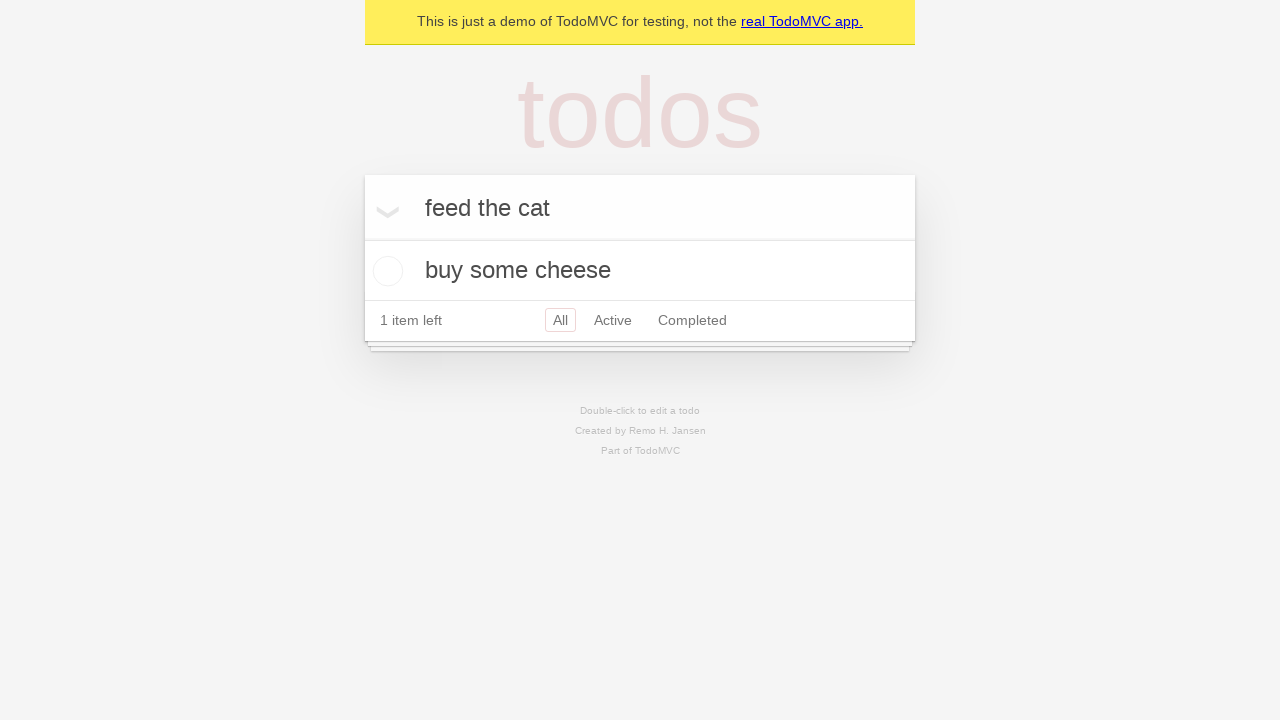

Pressed Enter to create second todo on internal:attr=[placeholder="What needs to be done?"i]
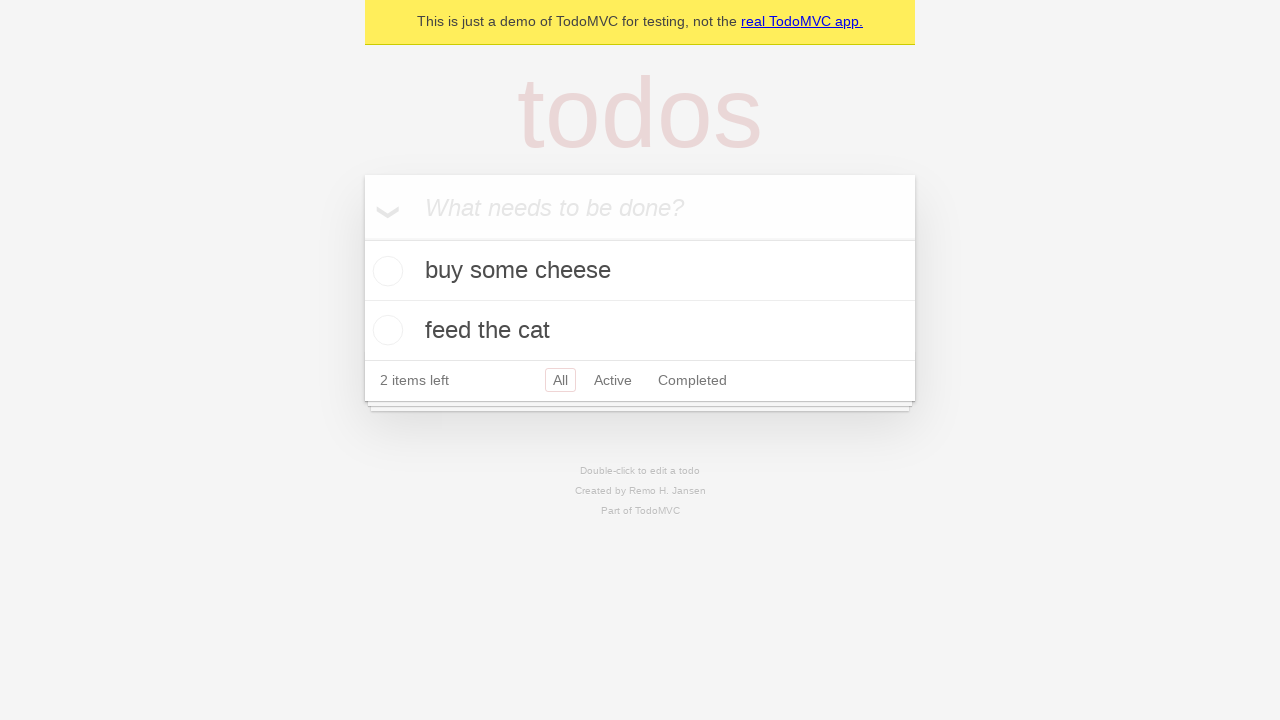

Filled todo input with 'book a doctors appointment' on internal:attr=[placeholder="What needs to be done?"i]
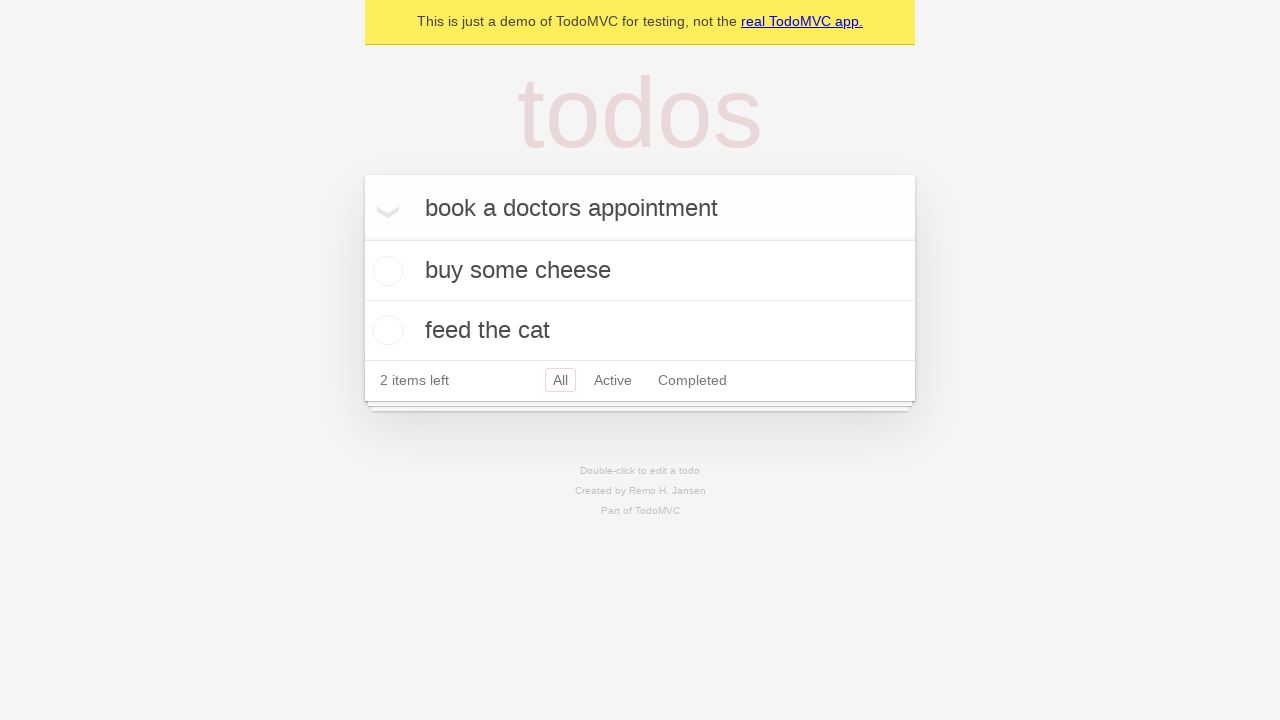

Pressed Enter to create third todo on internal:attr=[placeholder="What needs to be done?"i]
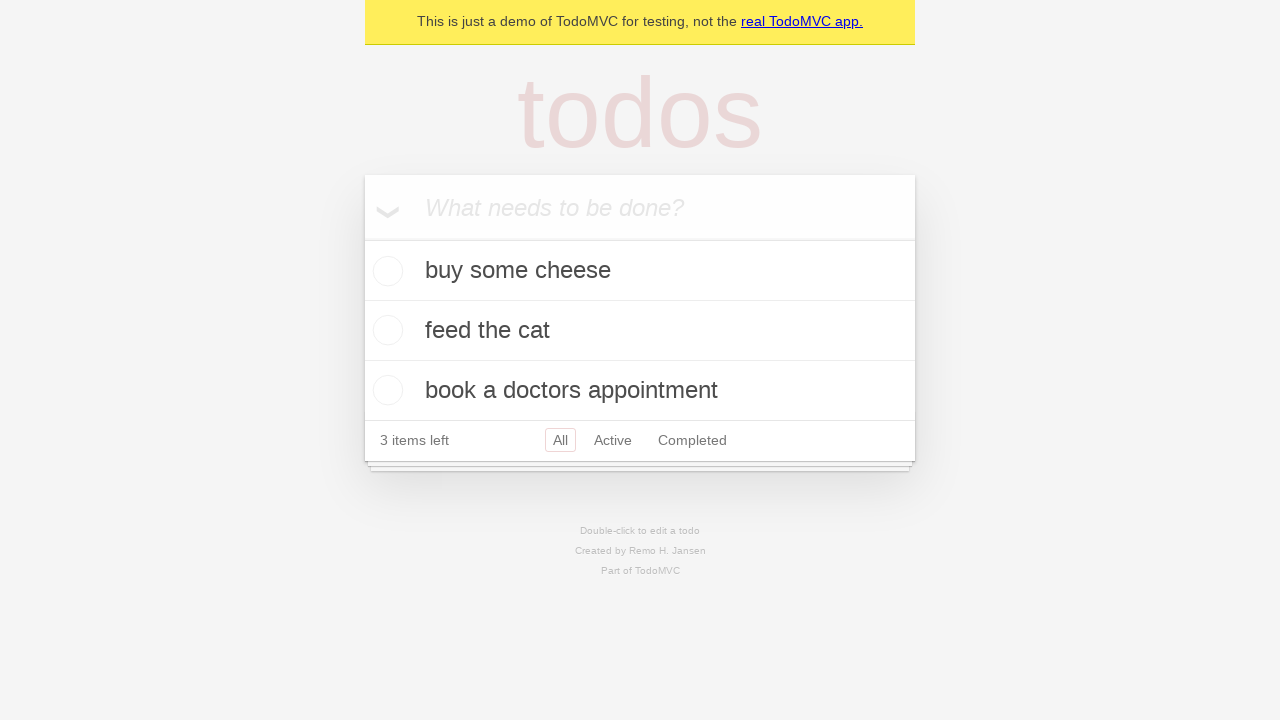

Checked second todo item as completed at (385, 330) on .todo-list li .toggle >> nth=1
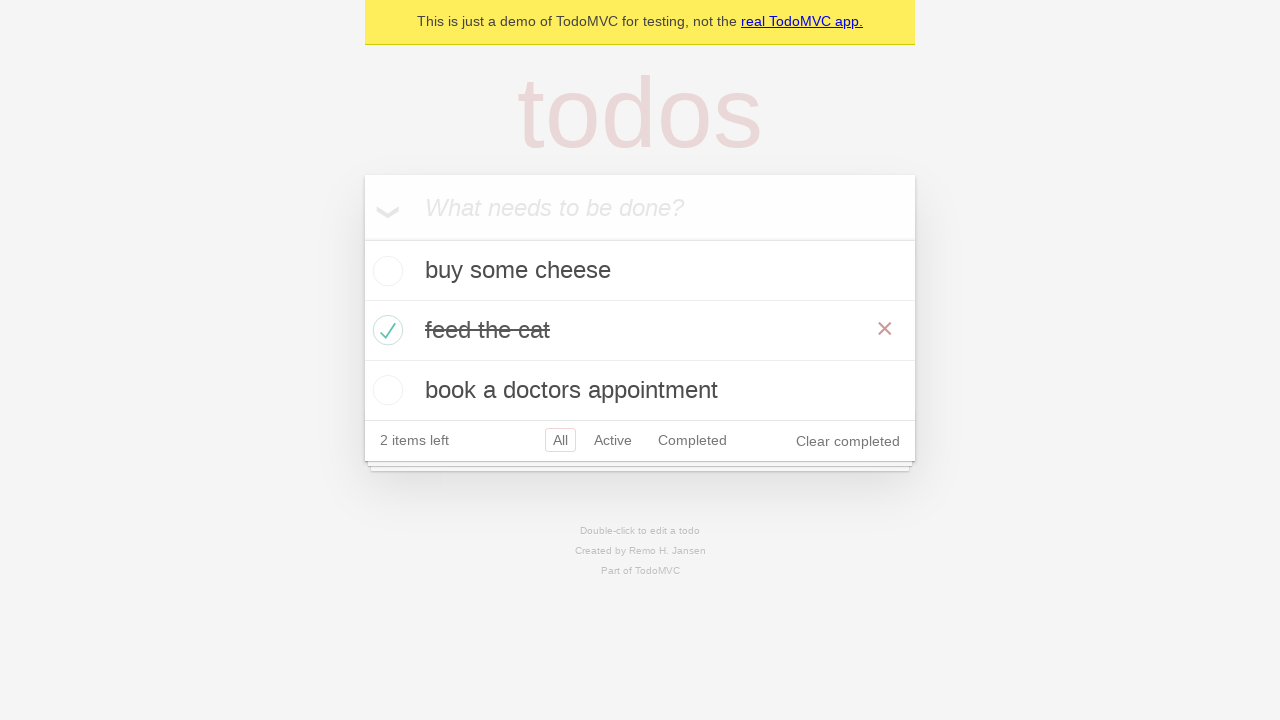

Clicked All filter at (560, 440) on .filters >> text=All
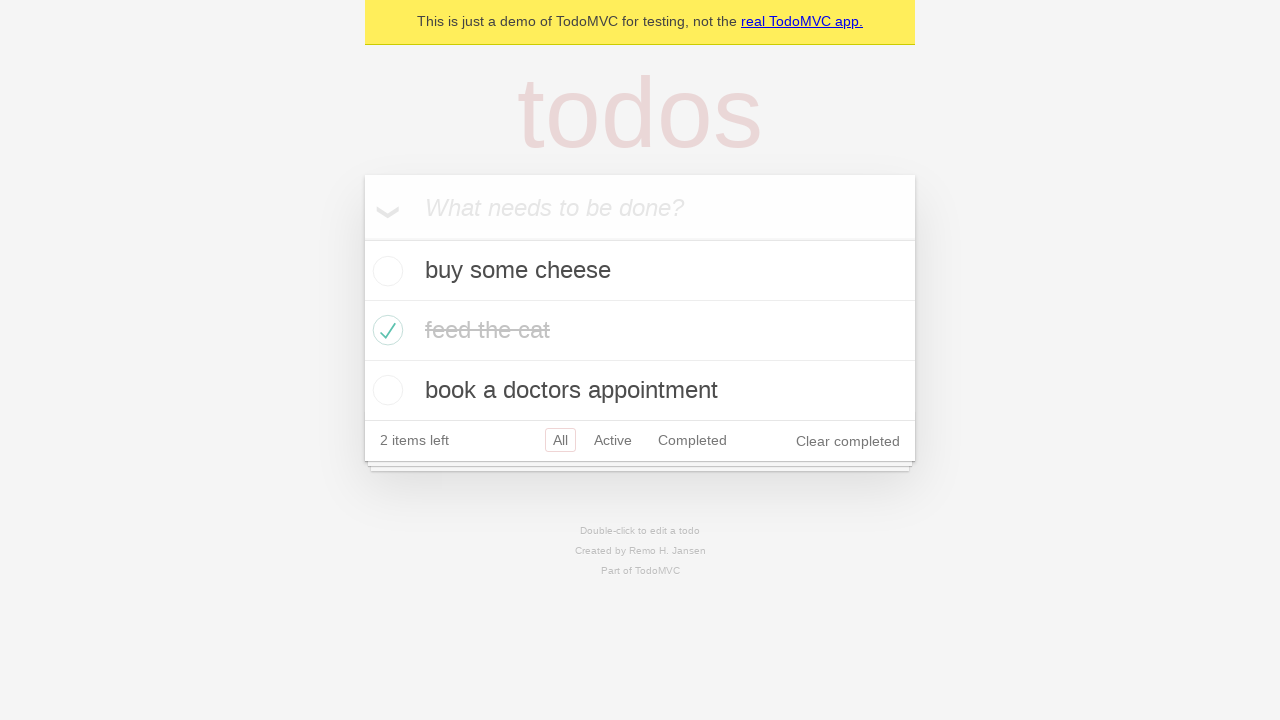

Clicked Active filter at (613, 440) on .filters >> text=Active
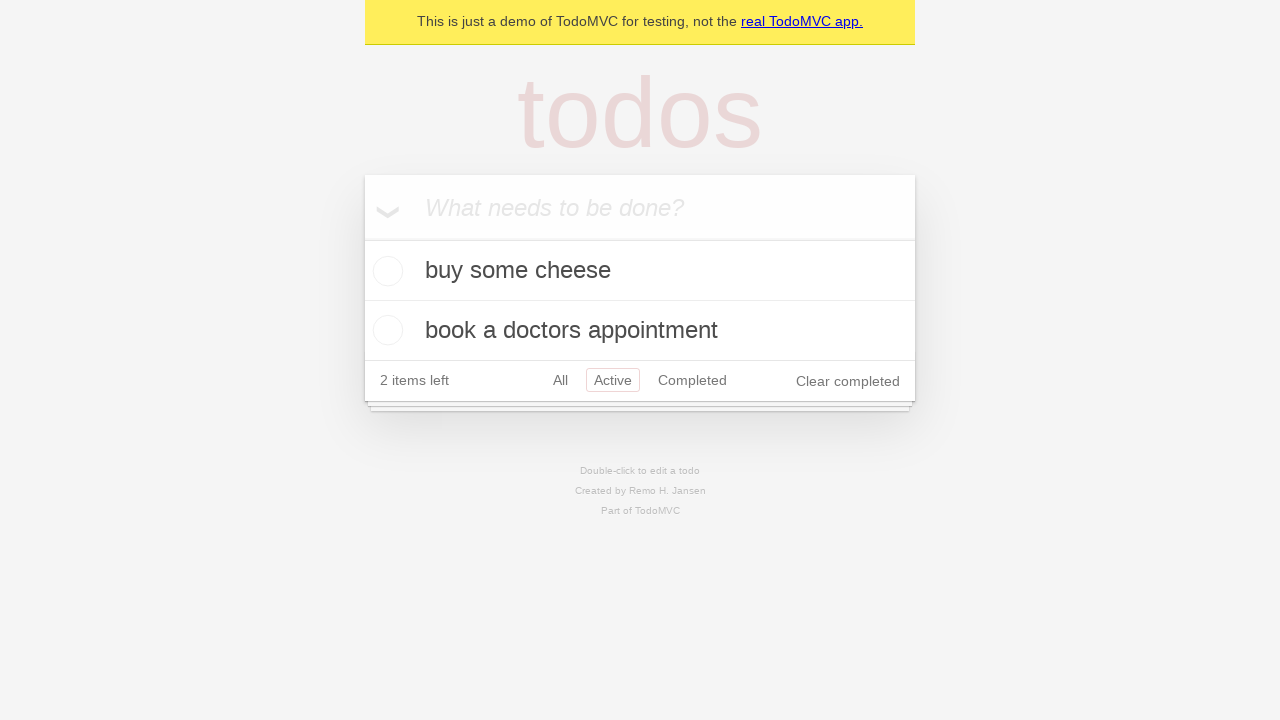

Clicked Completed filter at (692, 380) on .filters >> text=Completed
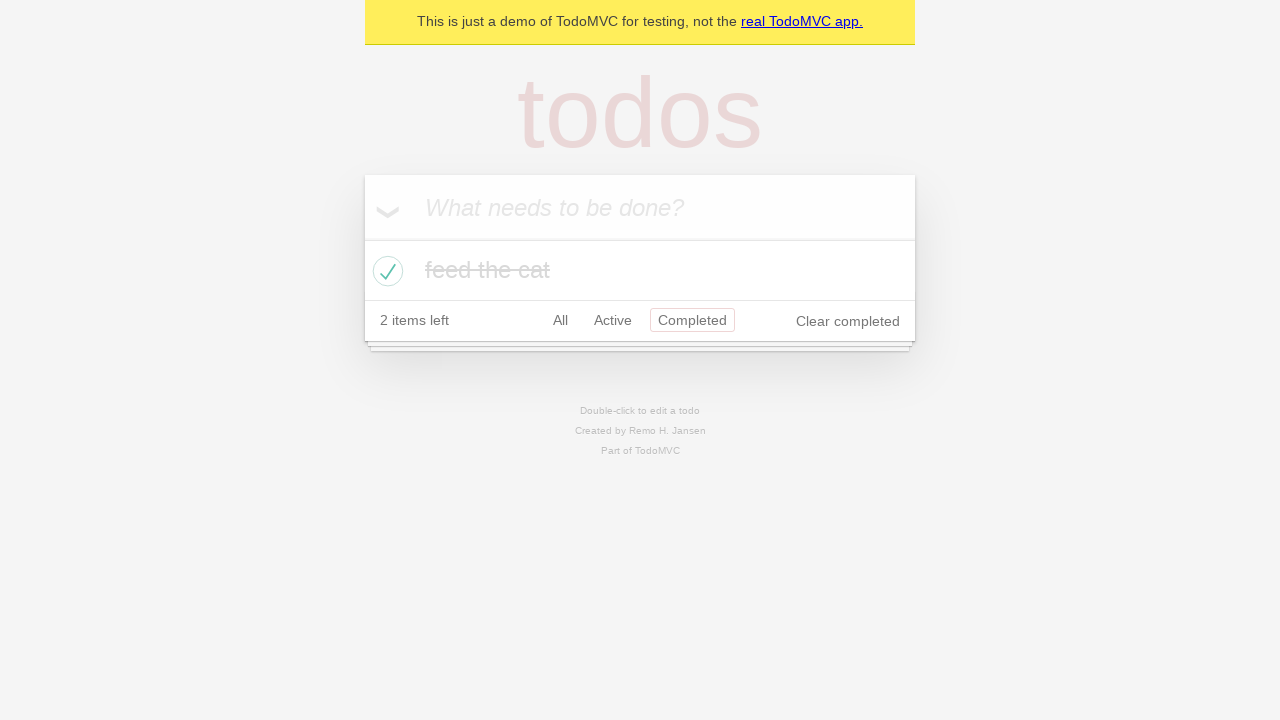

Navigated back to Active filter view
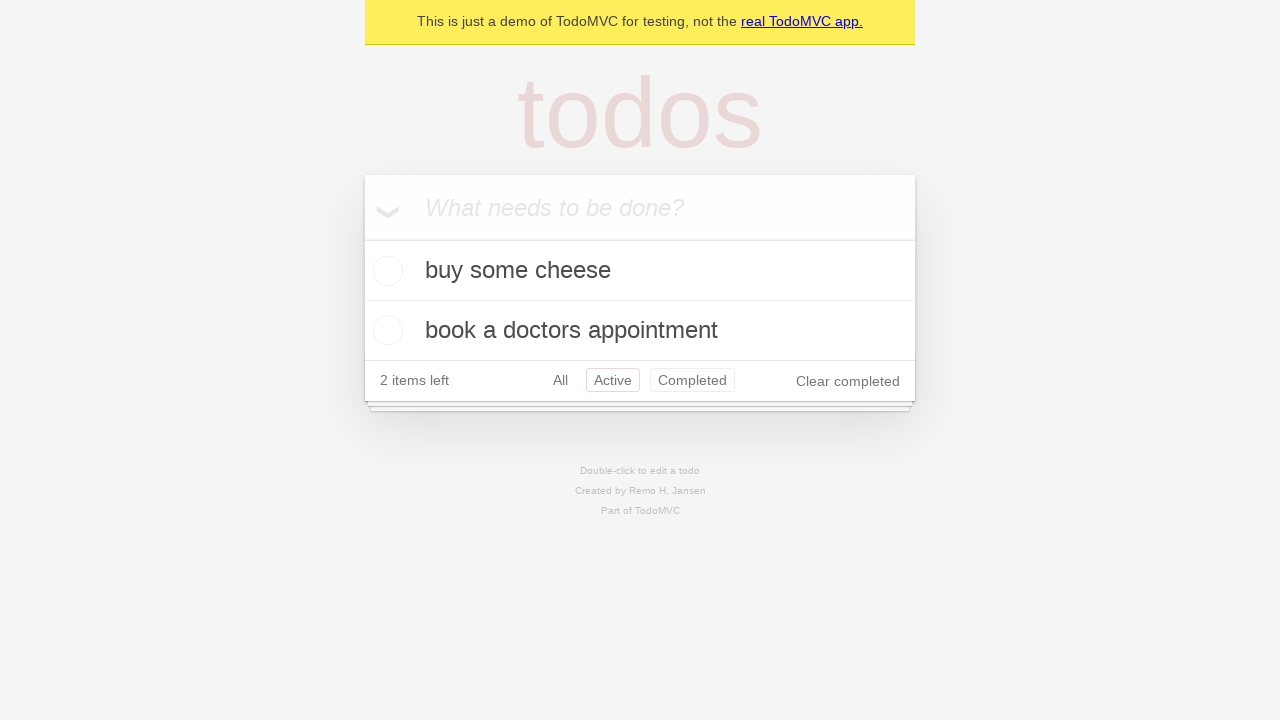

Navigated back to All filter view
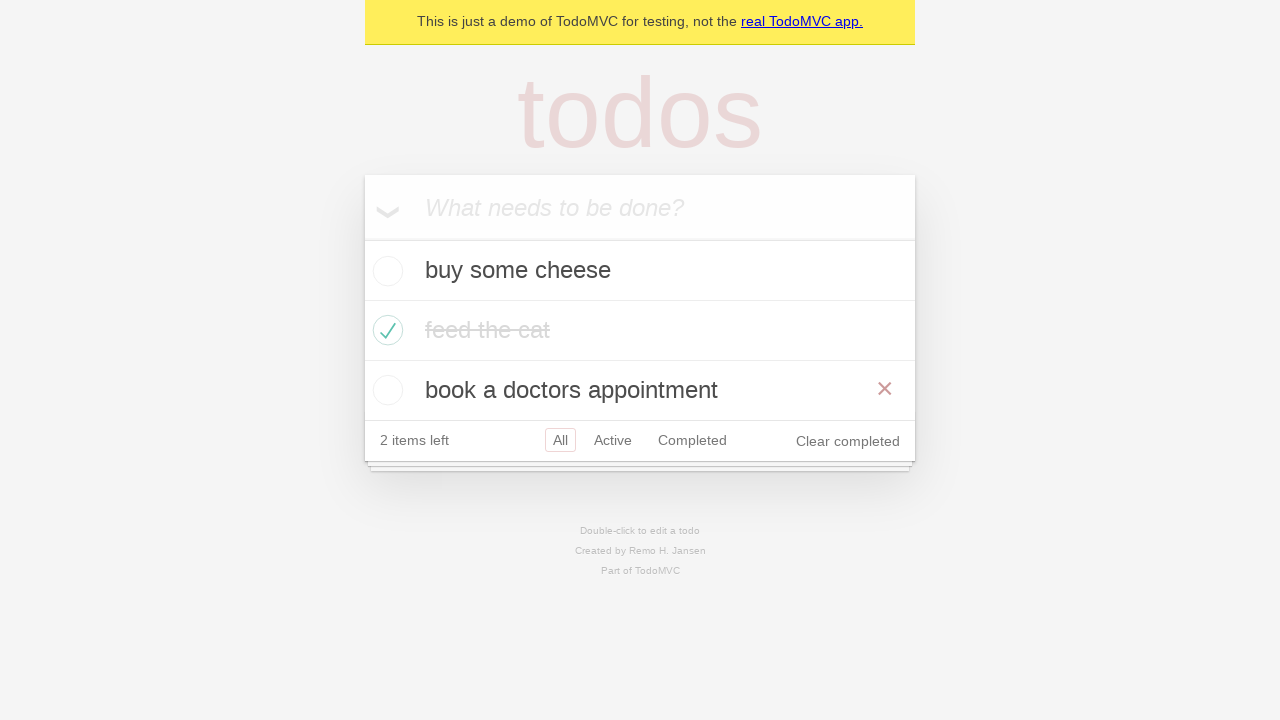

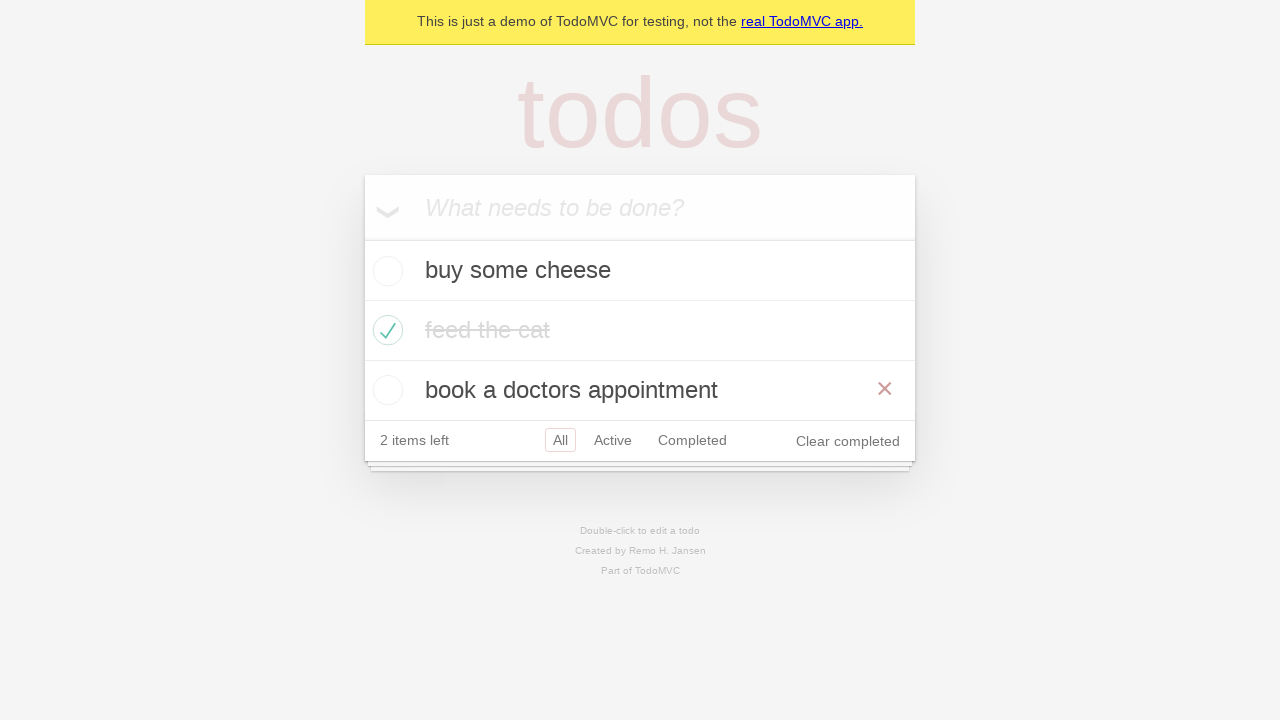